Tests drag and drop functionality on a sortable list by dragging the first item ("One") and dropping it onto the fourth item ("Four") to reorder the list.

Starting URL: https://demoqa.com/sortable

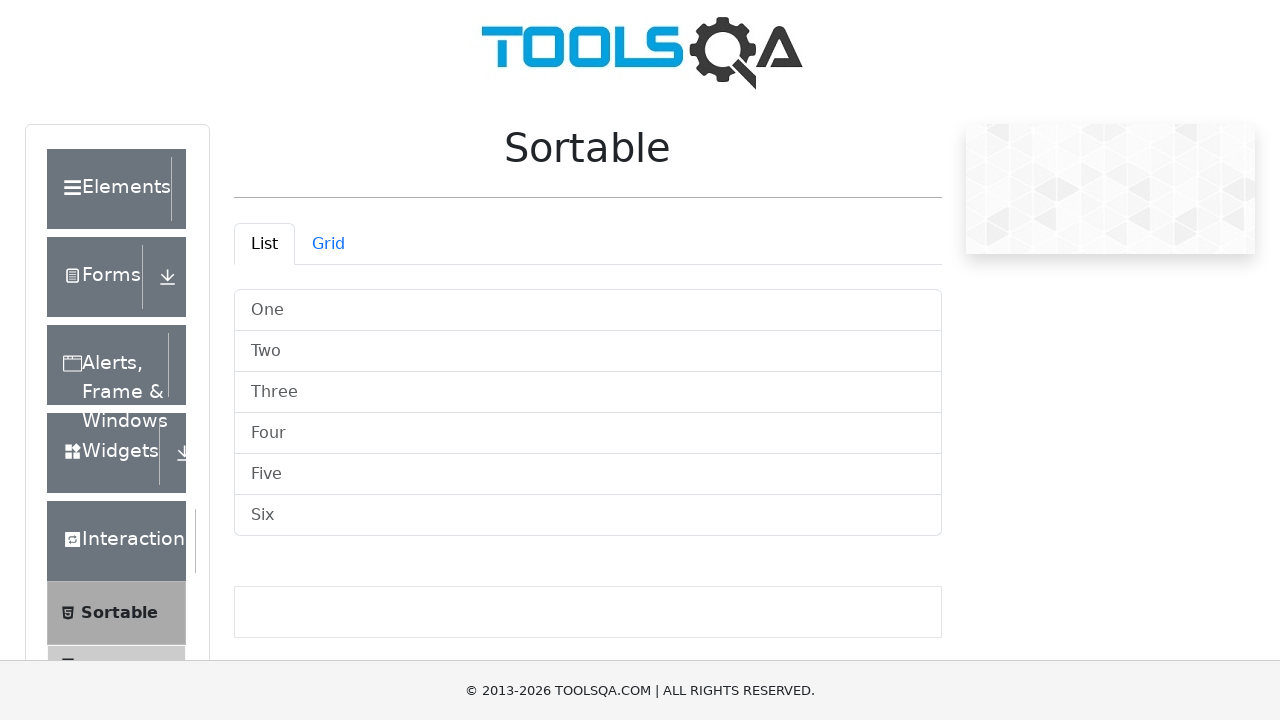

Sortable list loaded and is visible
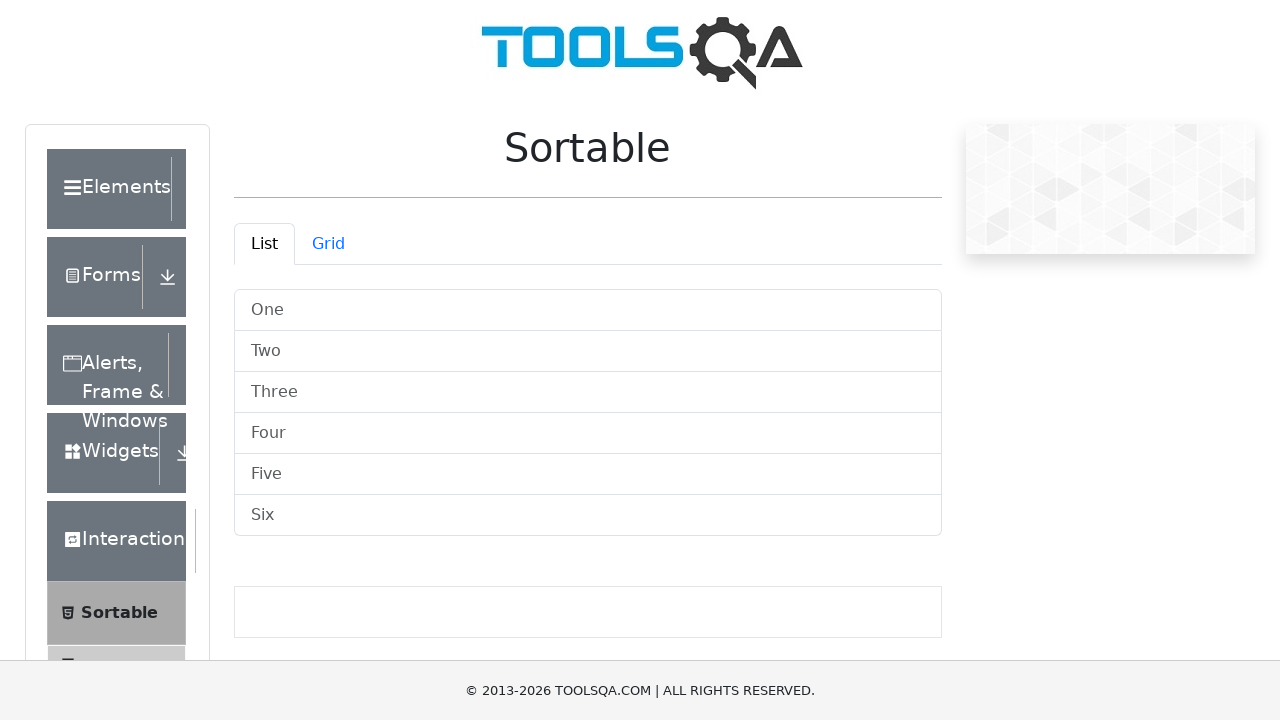

Located all sortable list items
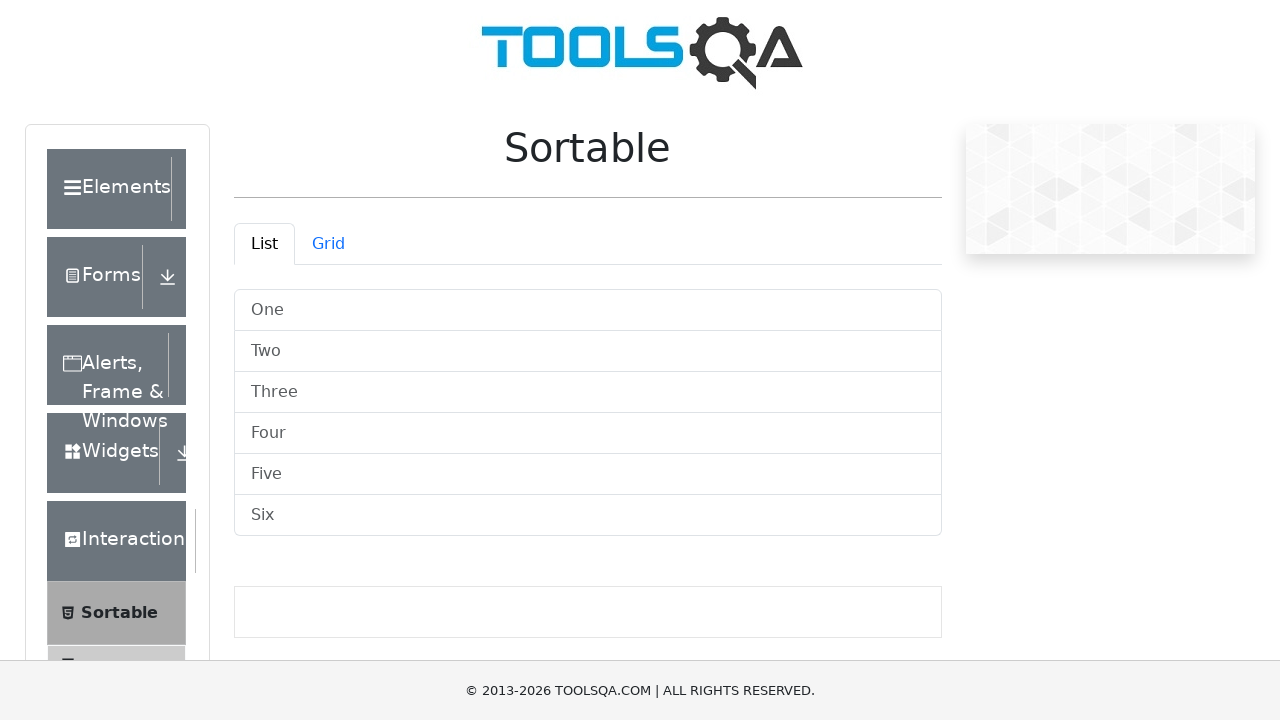

Located first list item ('One')
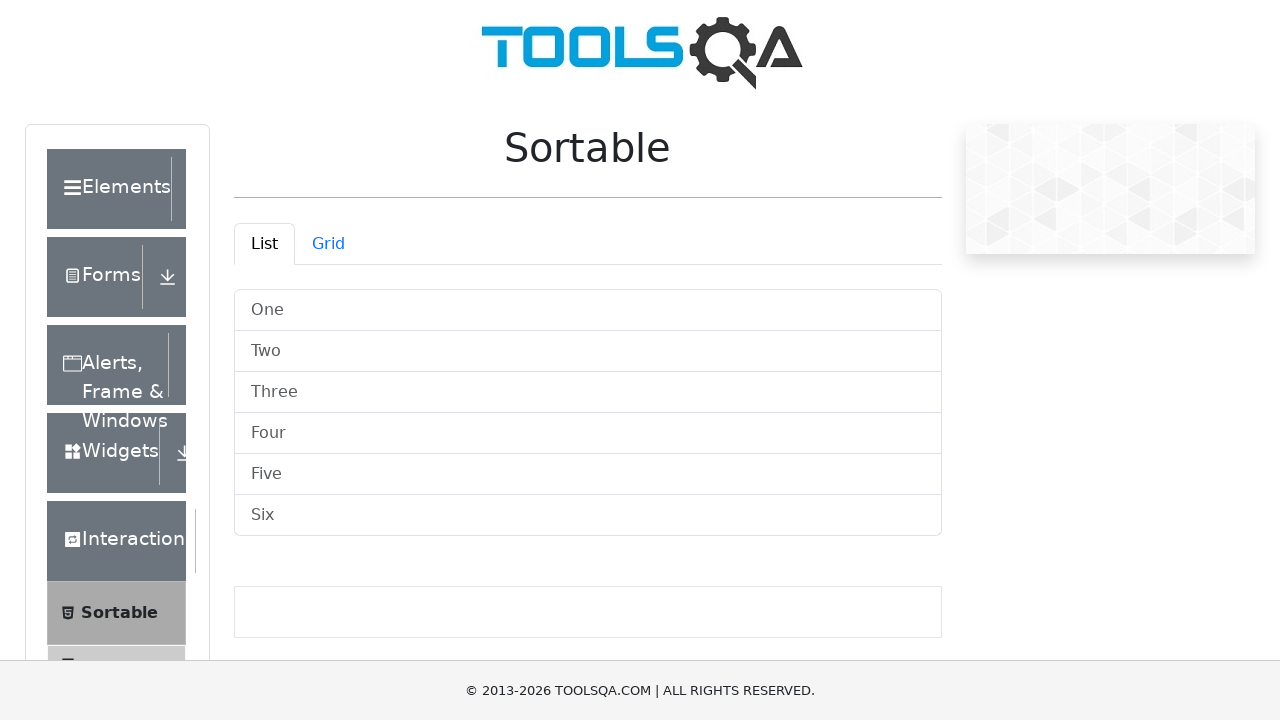

Located fourth list item ('Four')
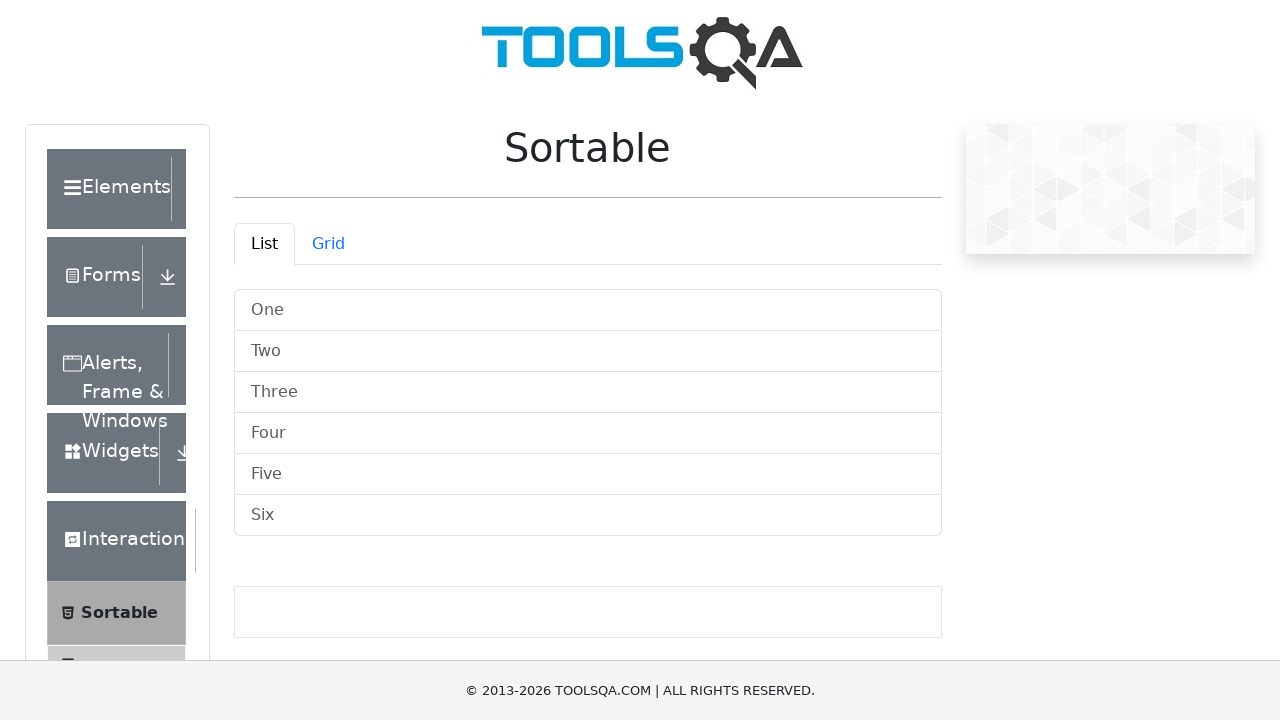

Dragged first item ('One') and dropped it onto fourth item ('Four') at (588, 434)
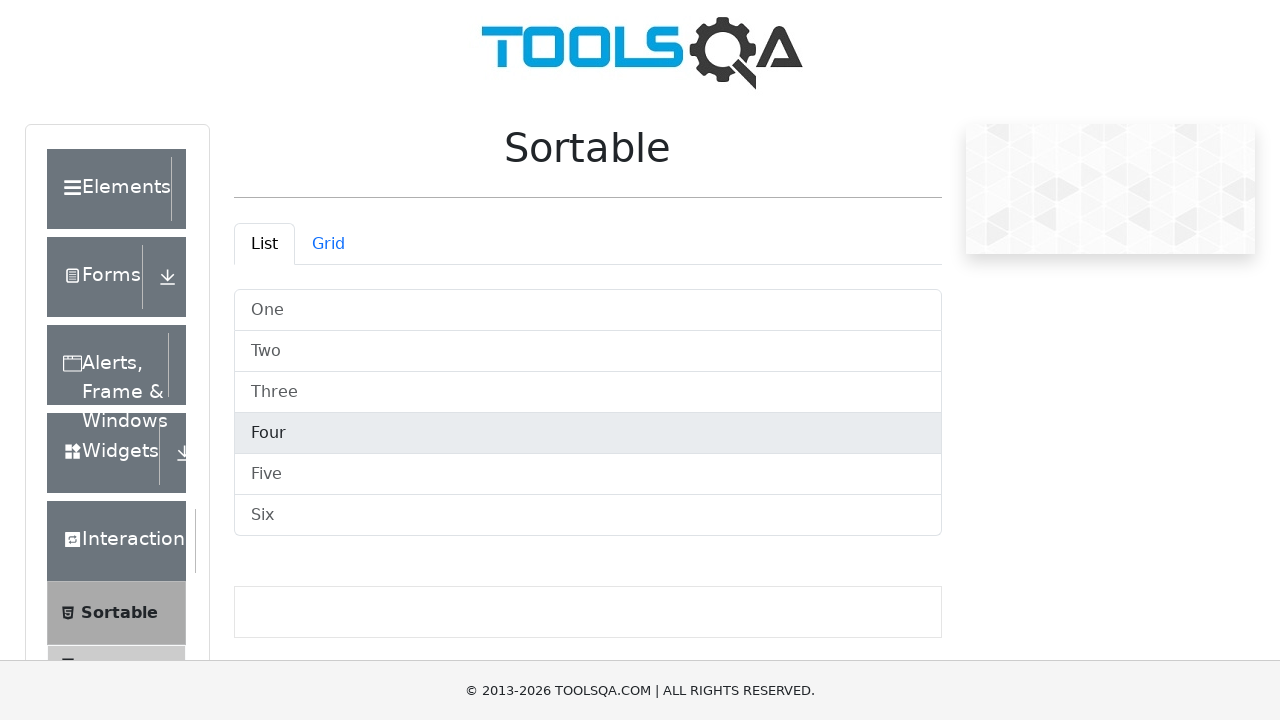

Waited 500ms for reordering animation to complete
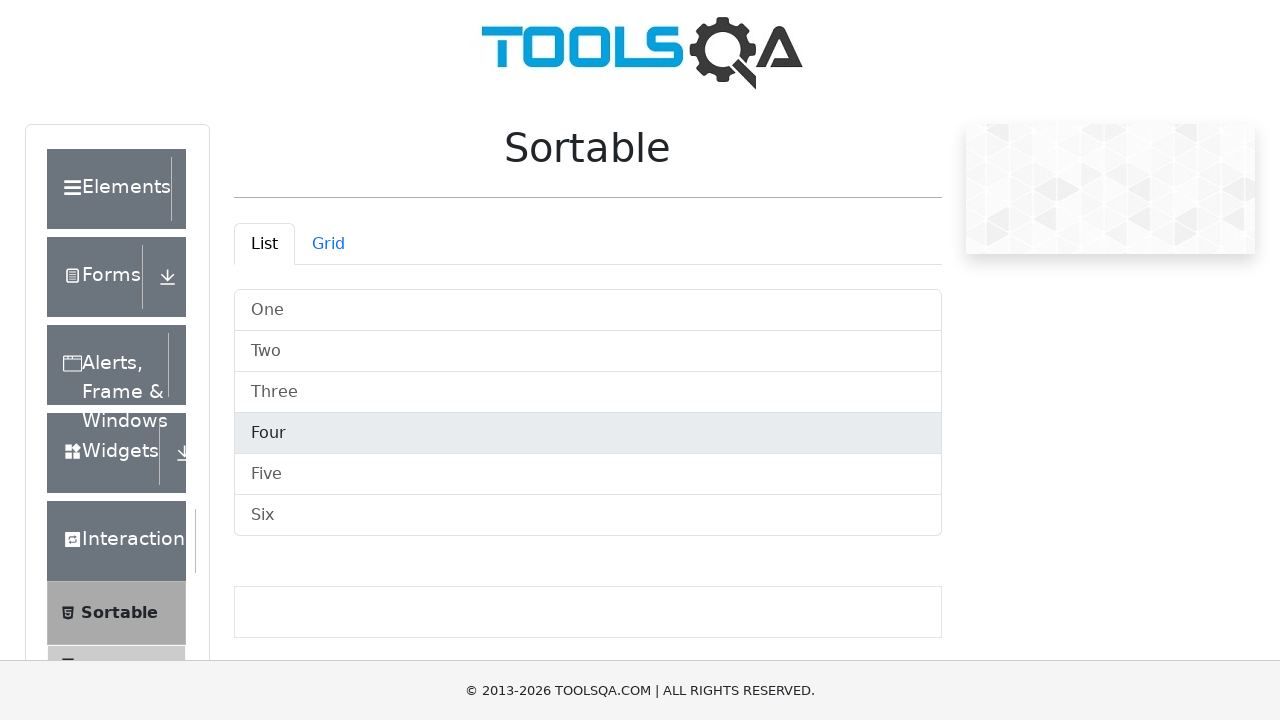

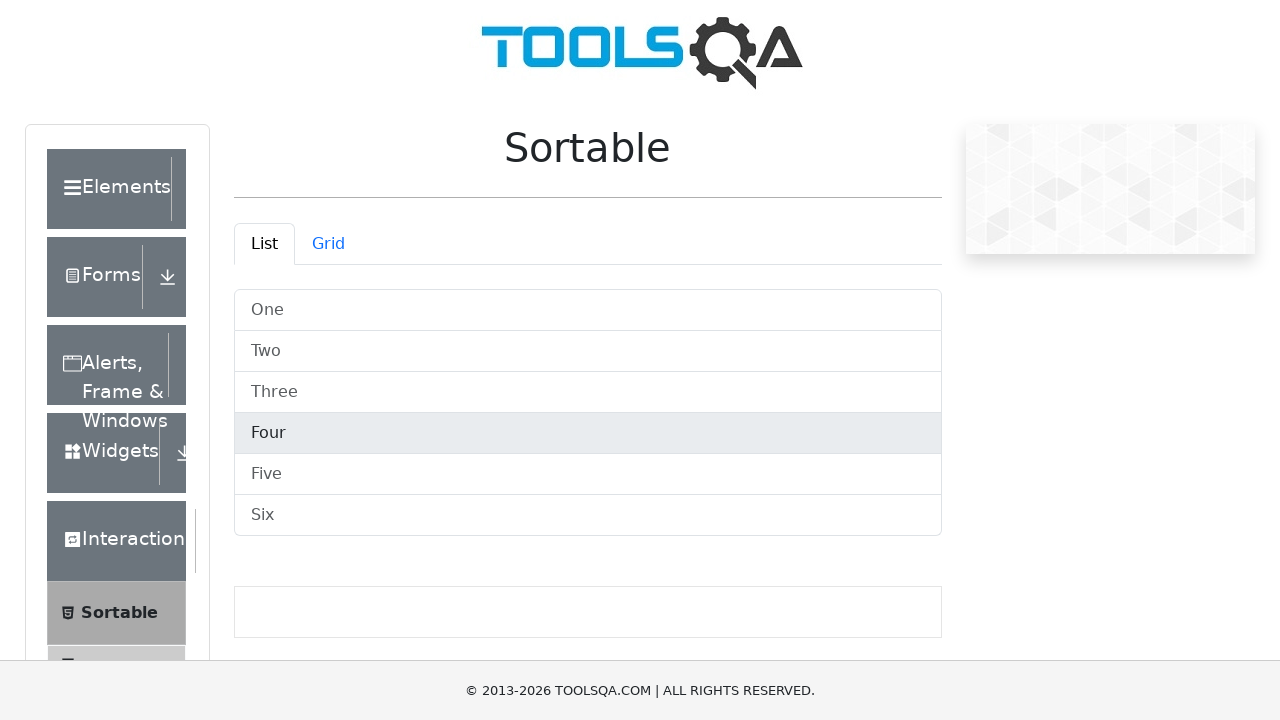